Tests a math puzzle page where two numbers are displayed, calculates their sum, selects the sum from a dropdown menu, and submits the form

Starting URL: http://suninjuly.github.io/selects1.html

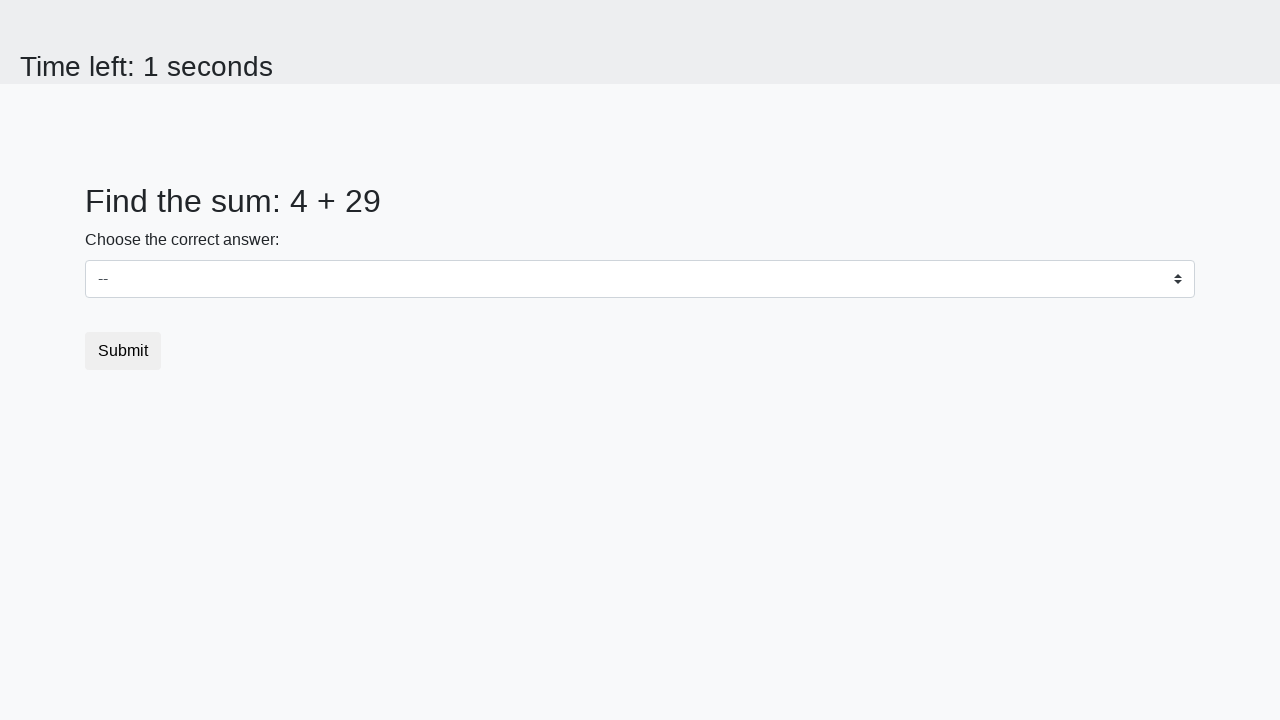

Retrieved first number from page
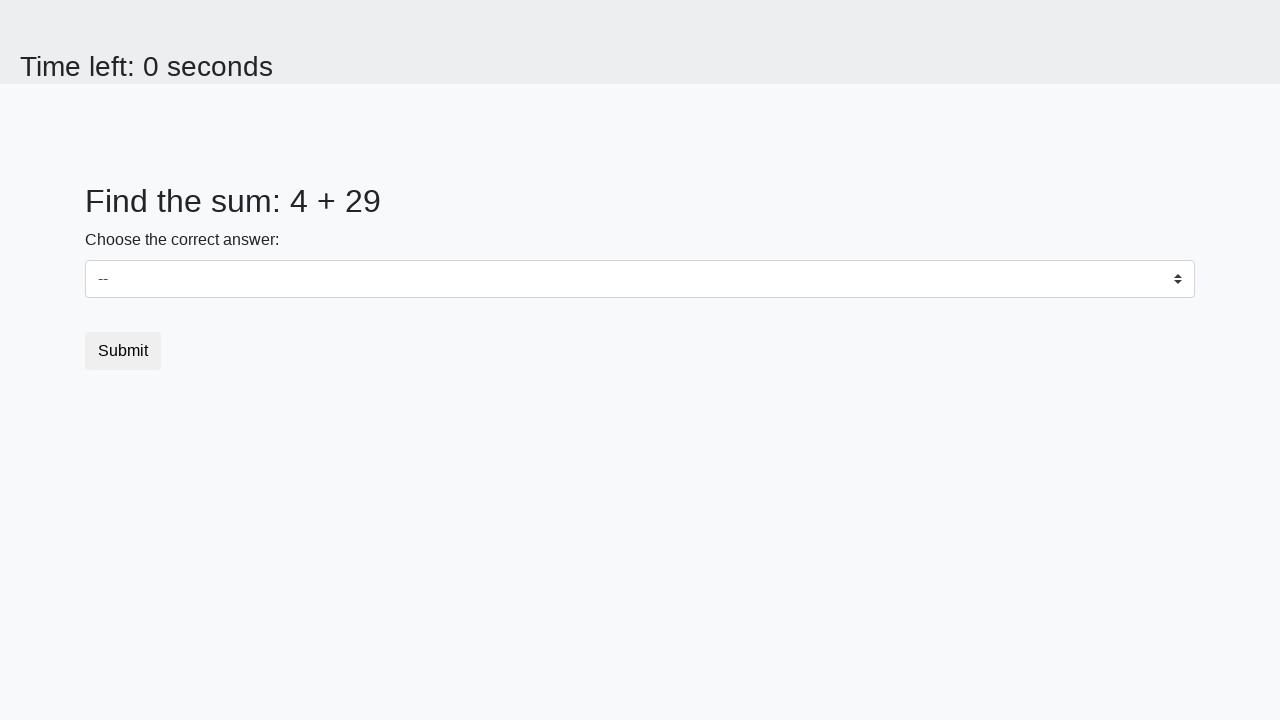

Retrieved second number from page
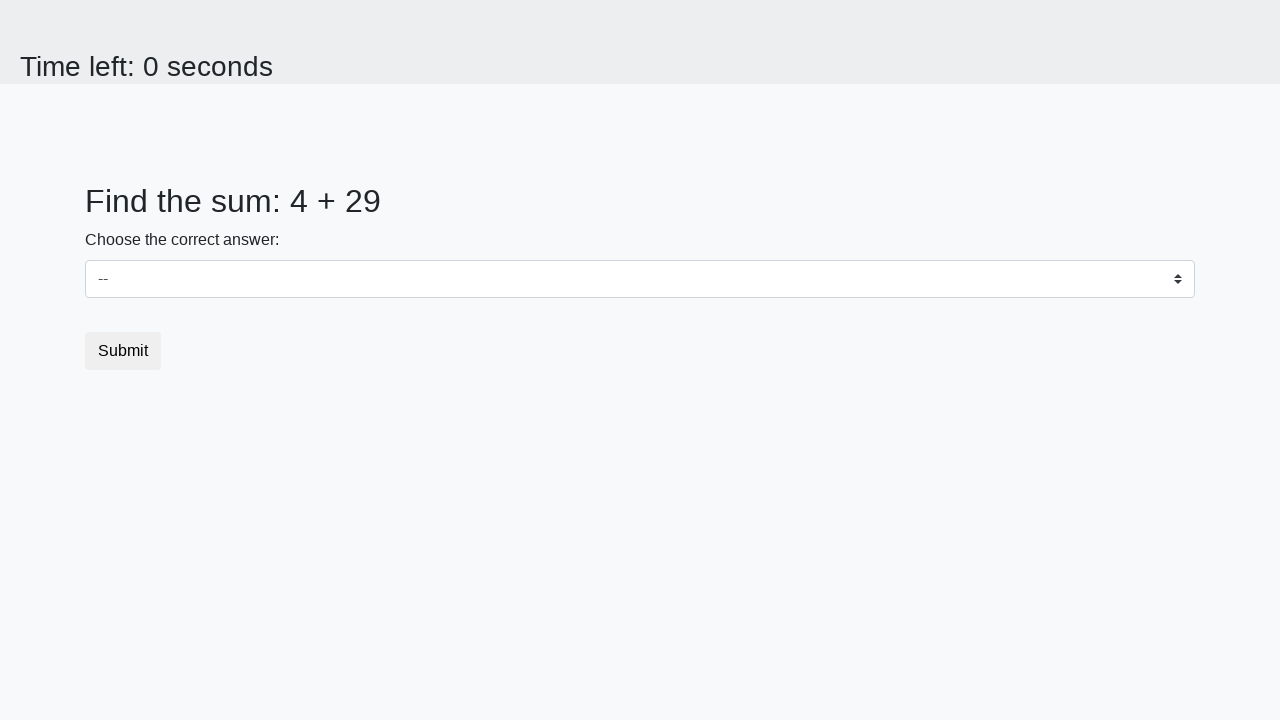

Calculated sum of 4 + 29 = 33
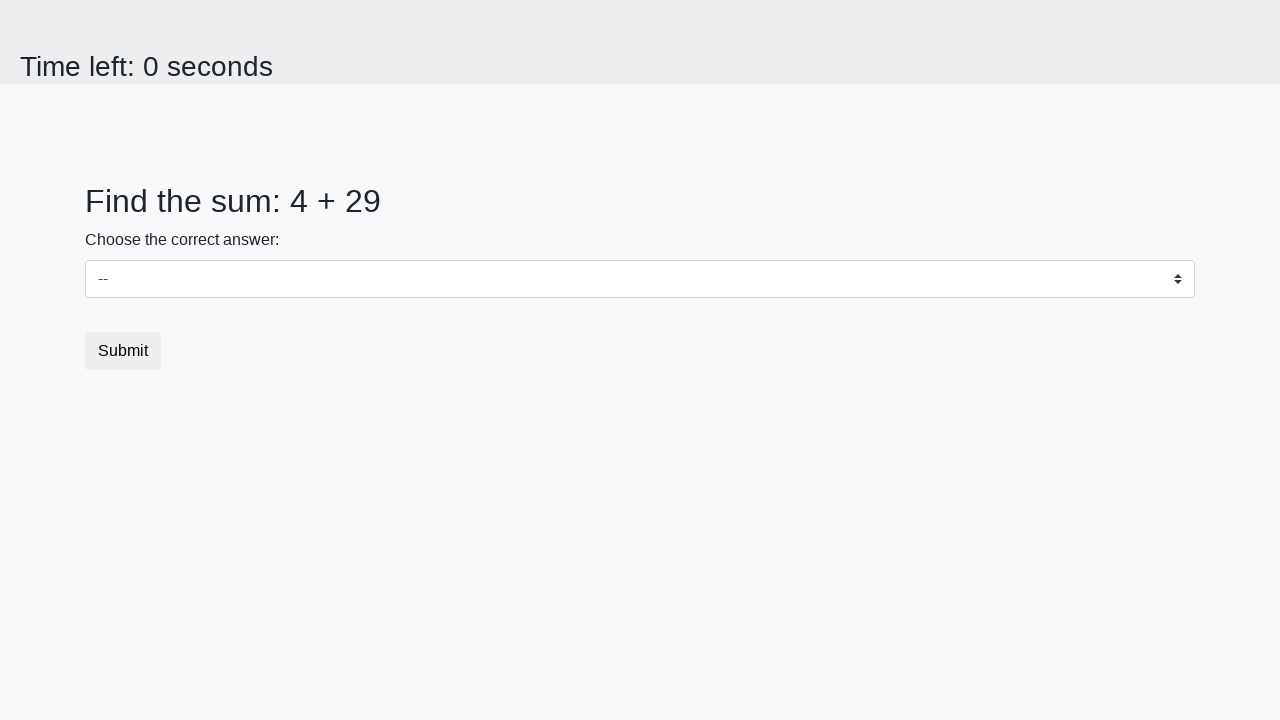

Selected sum value 33 from dropdown menu on #dropdown
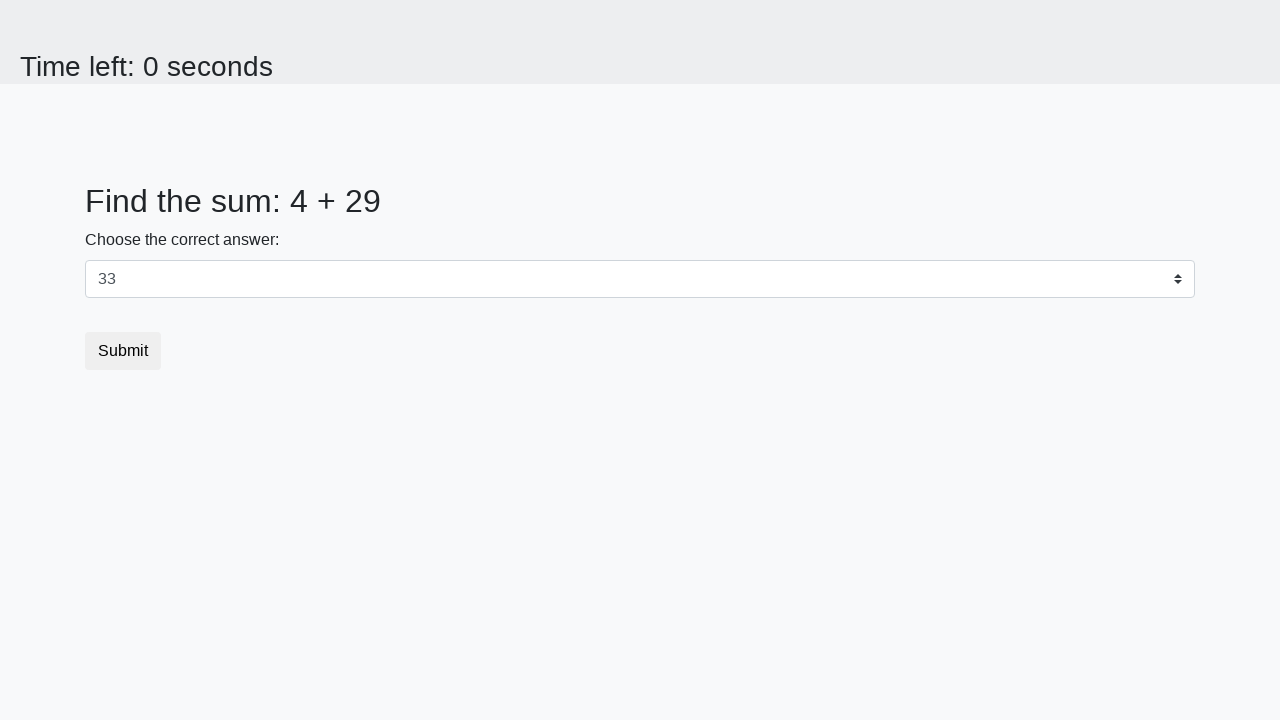

Clicked submit button to submit form at (123, 351) on .btn
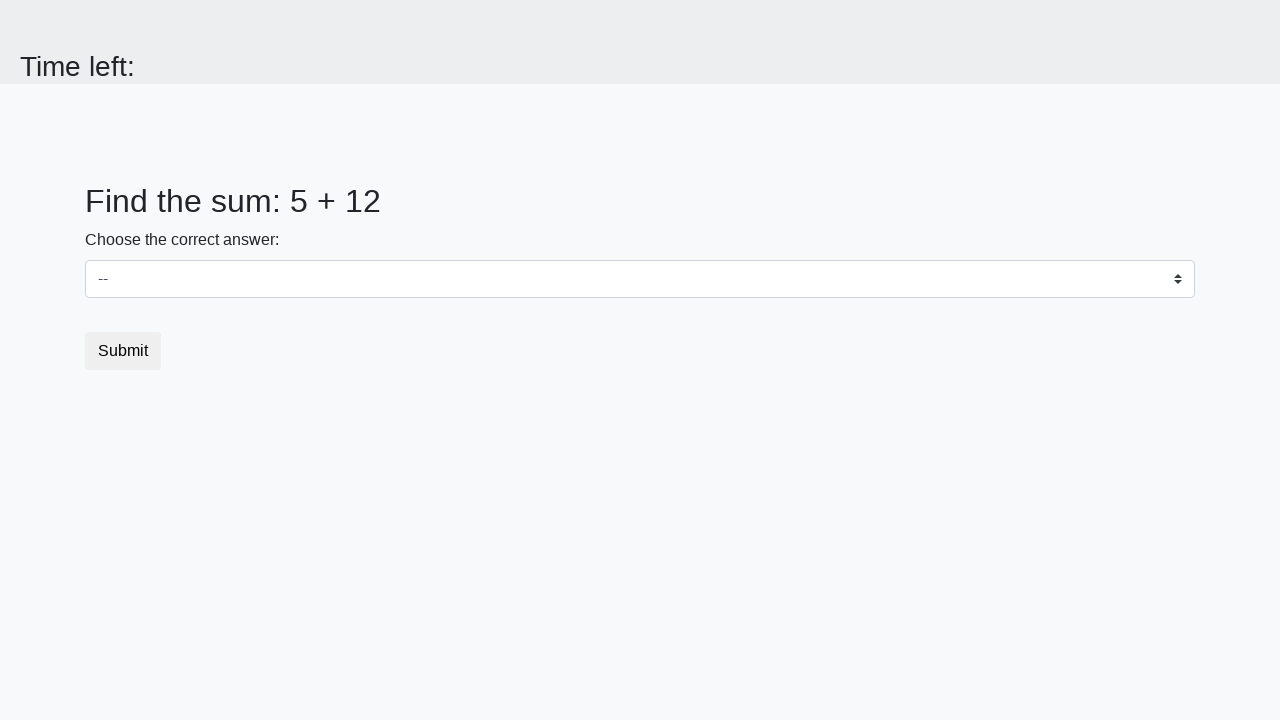

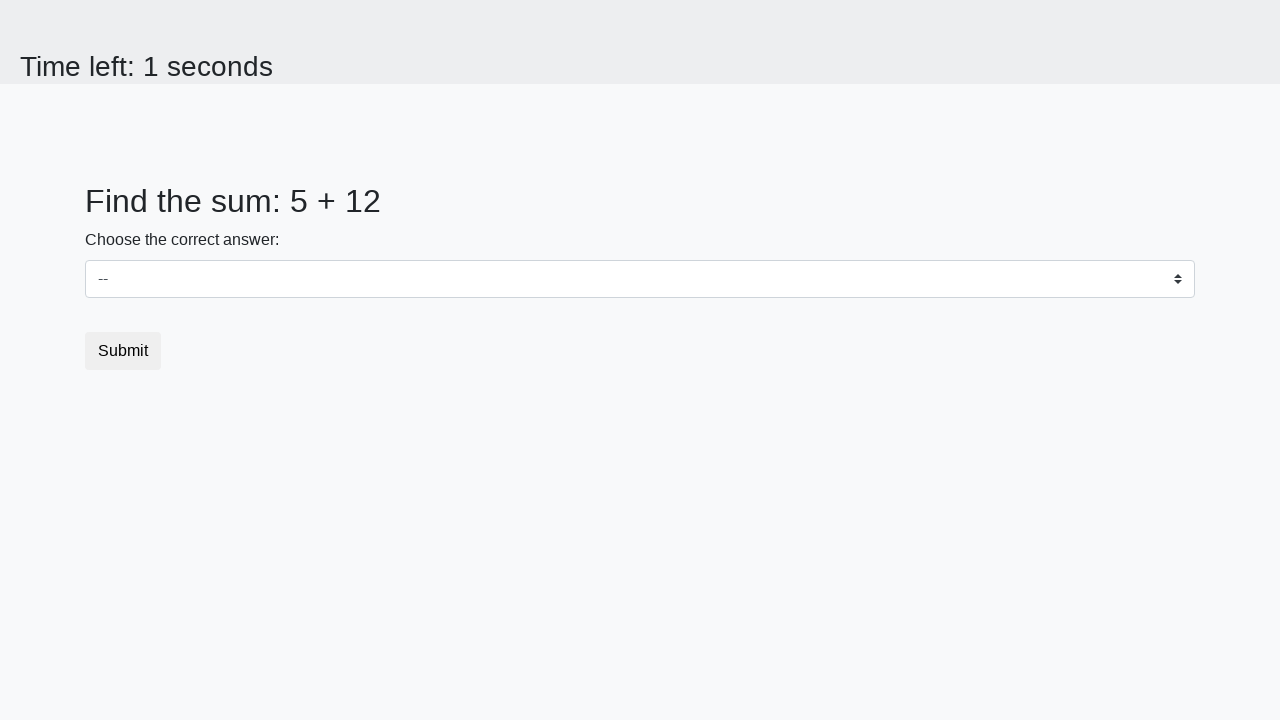